Tests a registration form by filling in three required input fields and submitting, then verifying a success message is displayed.

Starting URL: http://suninjuly.github.io/registration1.html

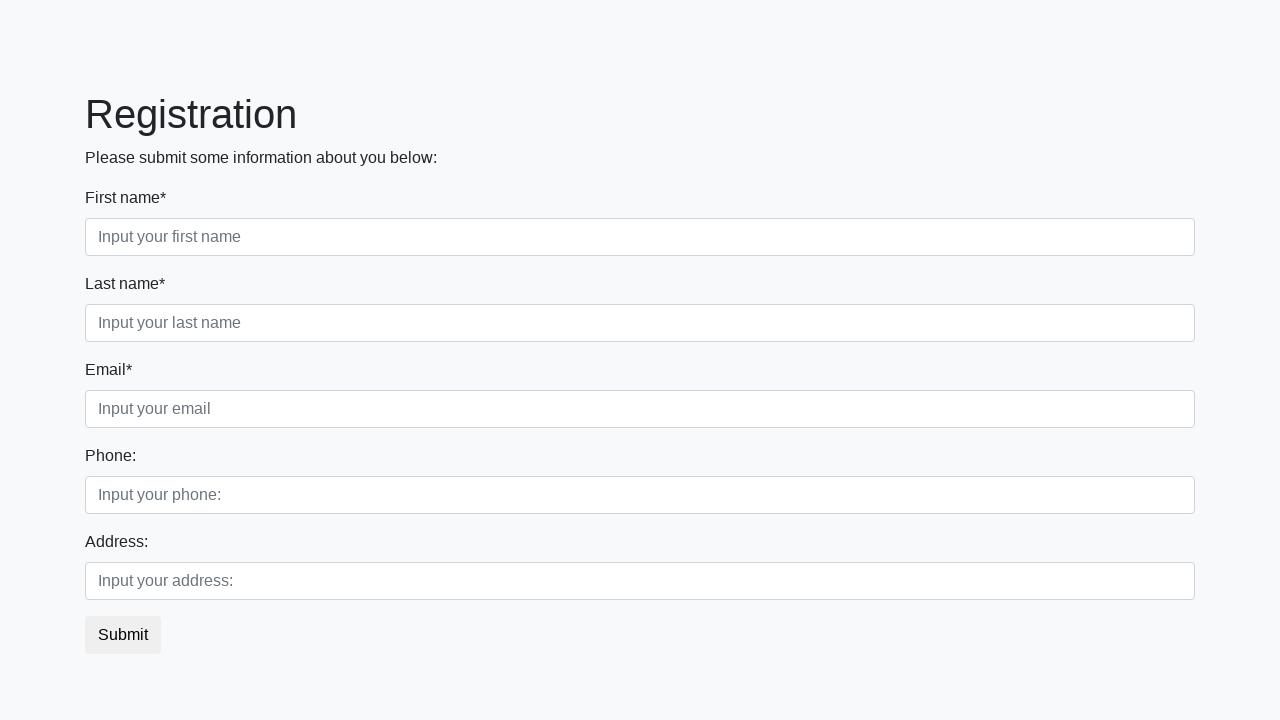

Filled first name field with 'John' on .form-control.first
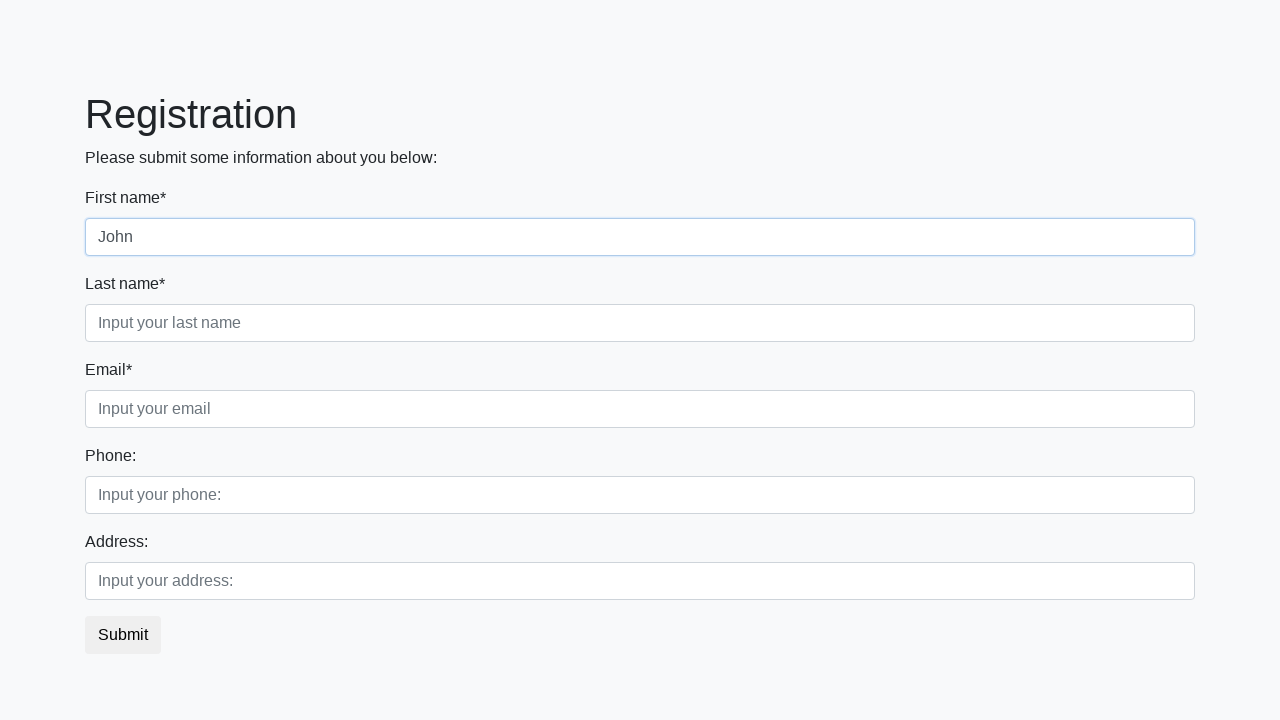

Filled last name field with 'Doe' on .form-control.second
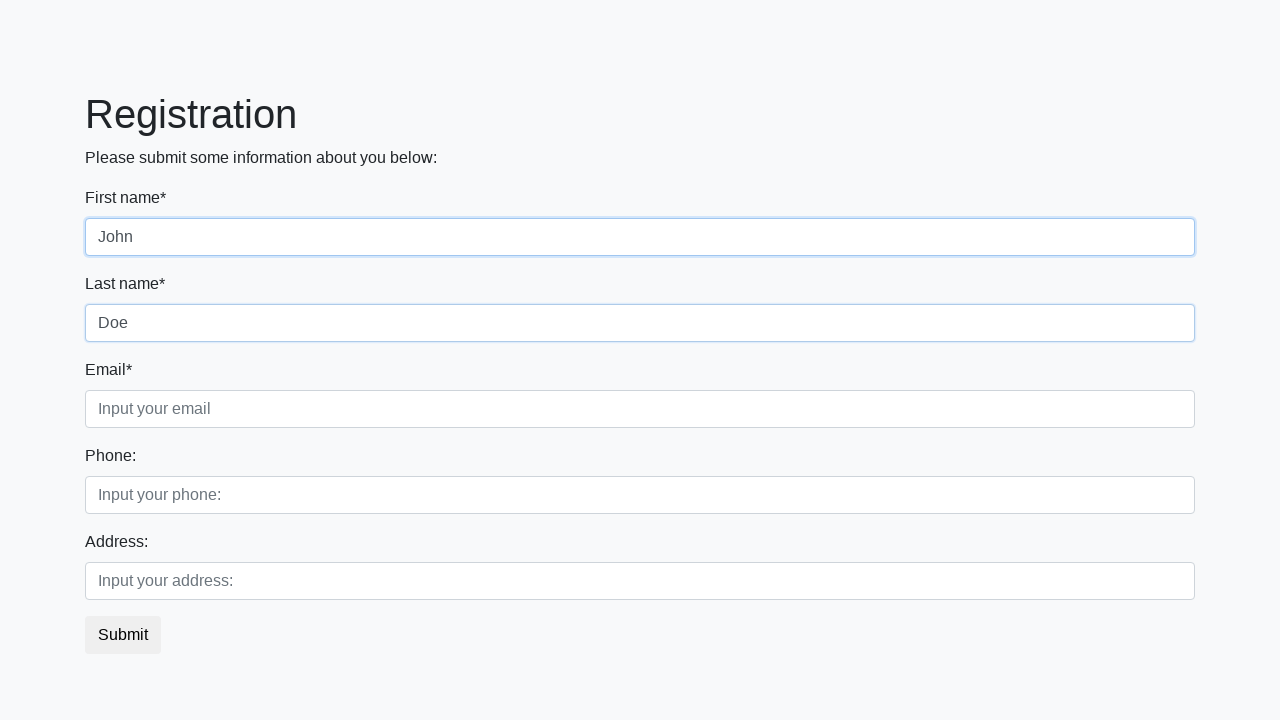

Filled email field with 'john.doe@example.com' on .form-control.third
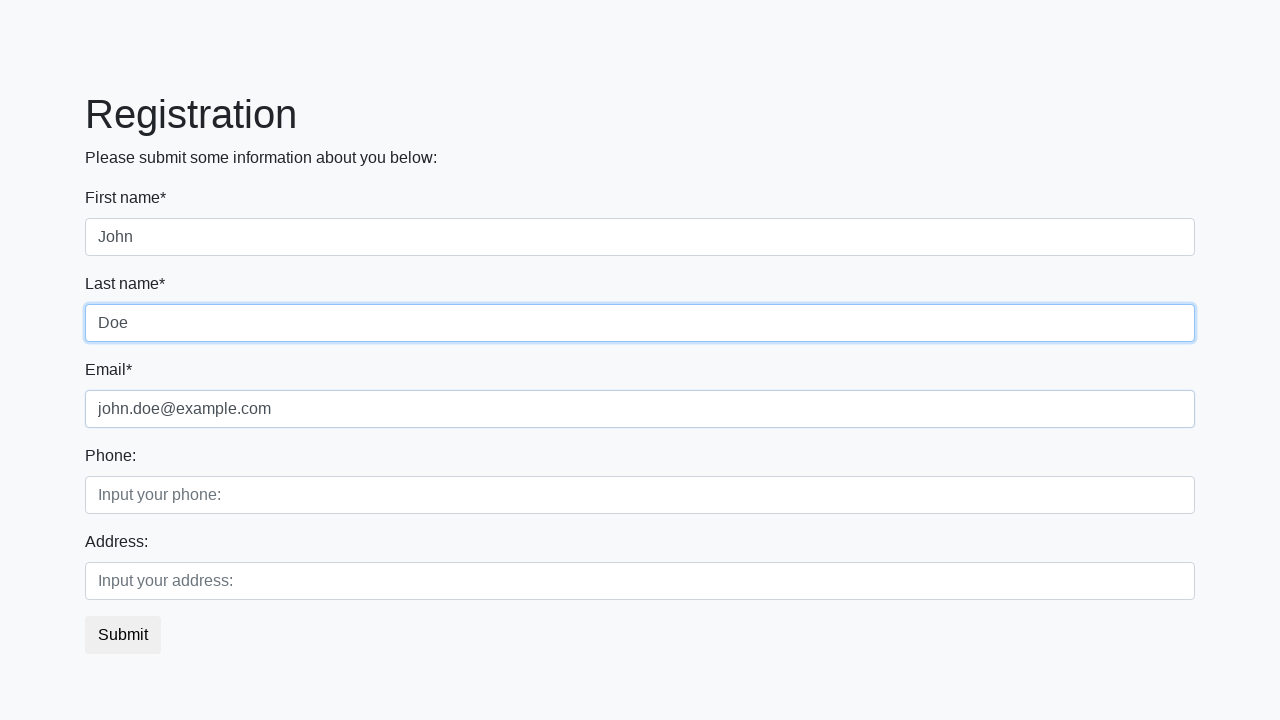

Clicked submit button to register at (123, 635) on .btn.btn-default
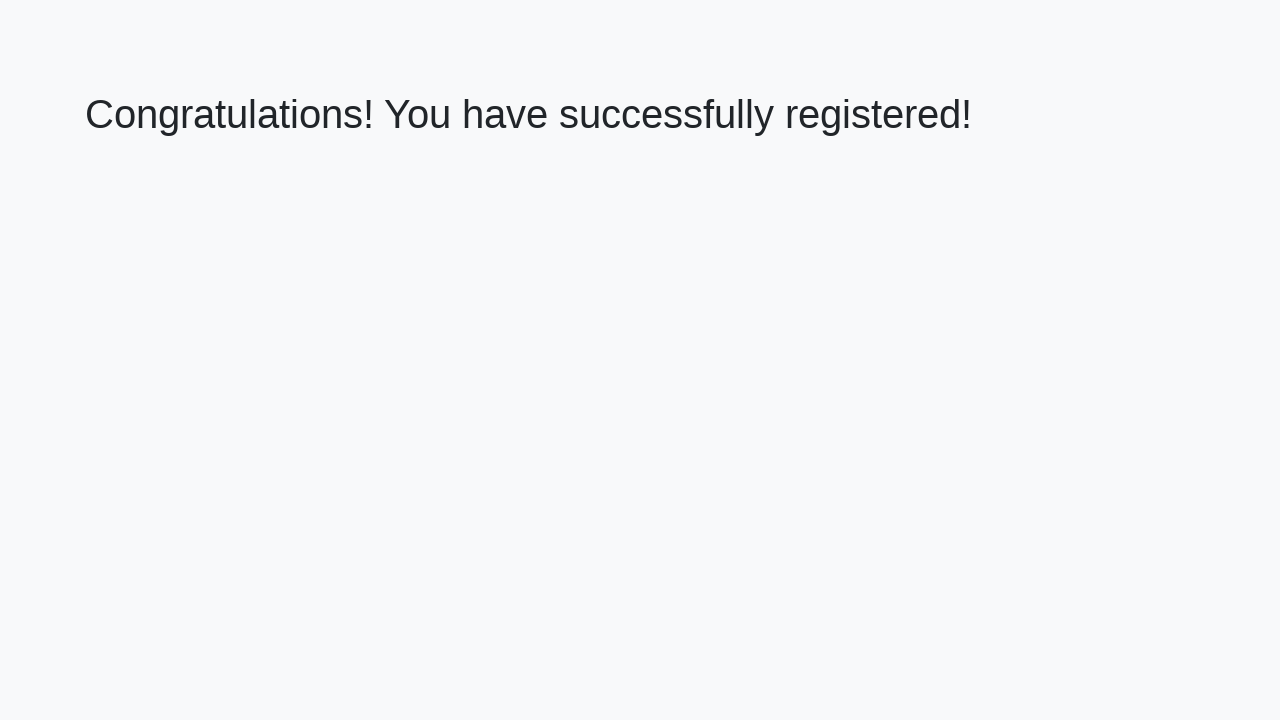

Success message appeared on page
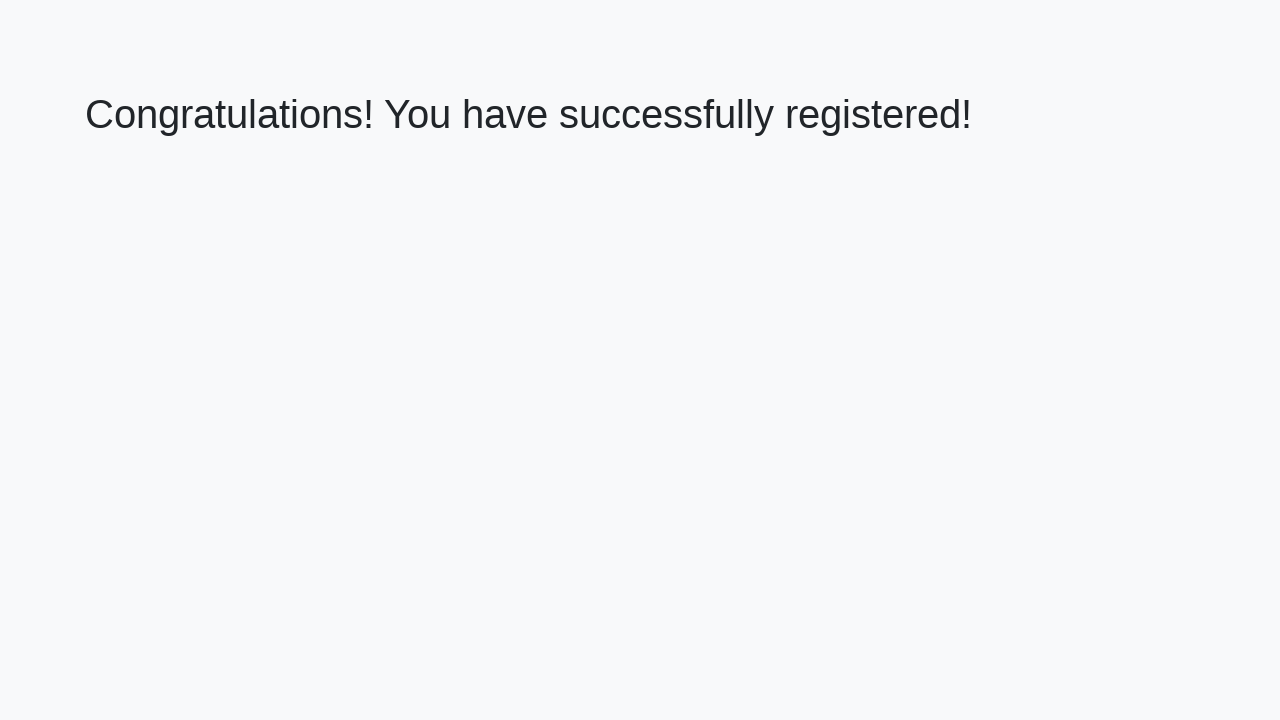

Retrieved success message text content
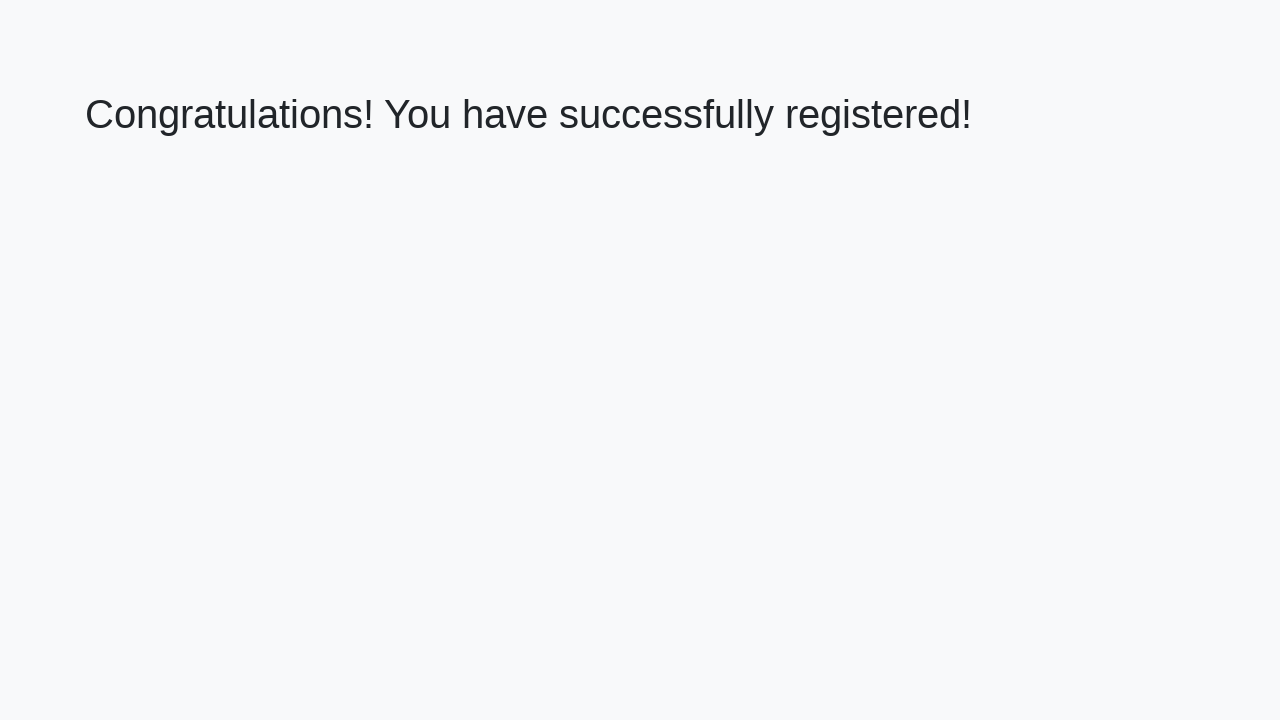

Verified success message matches expected text
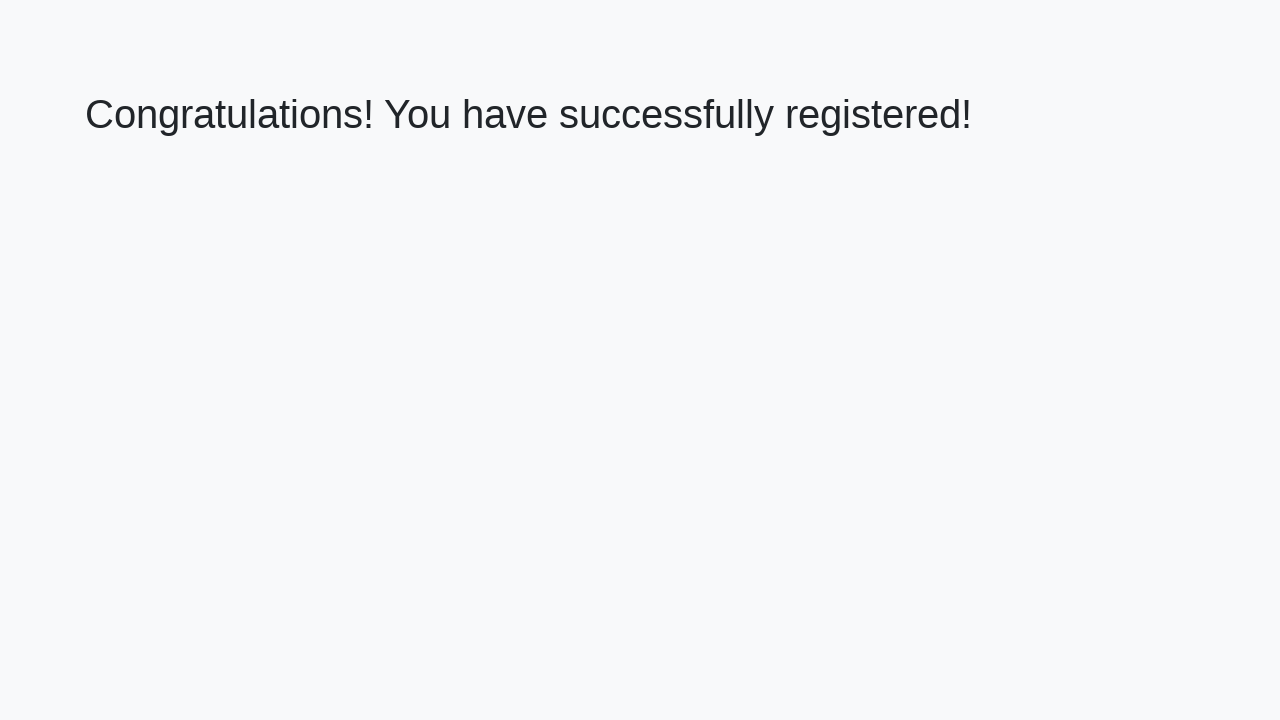

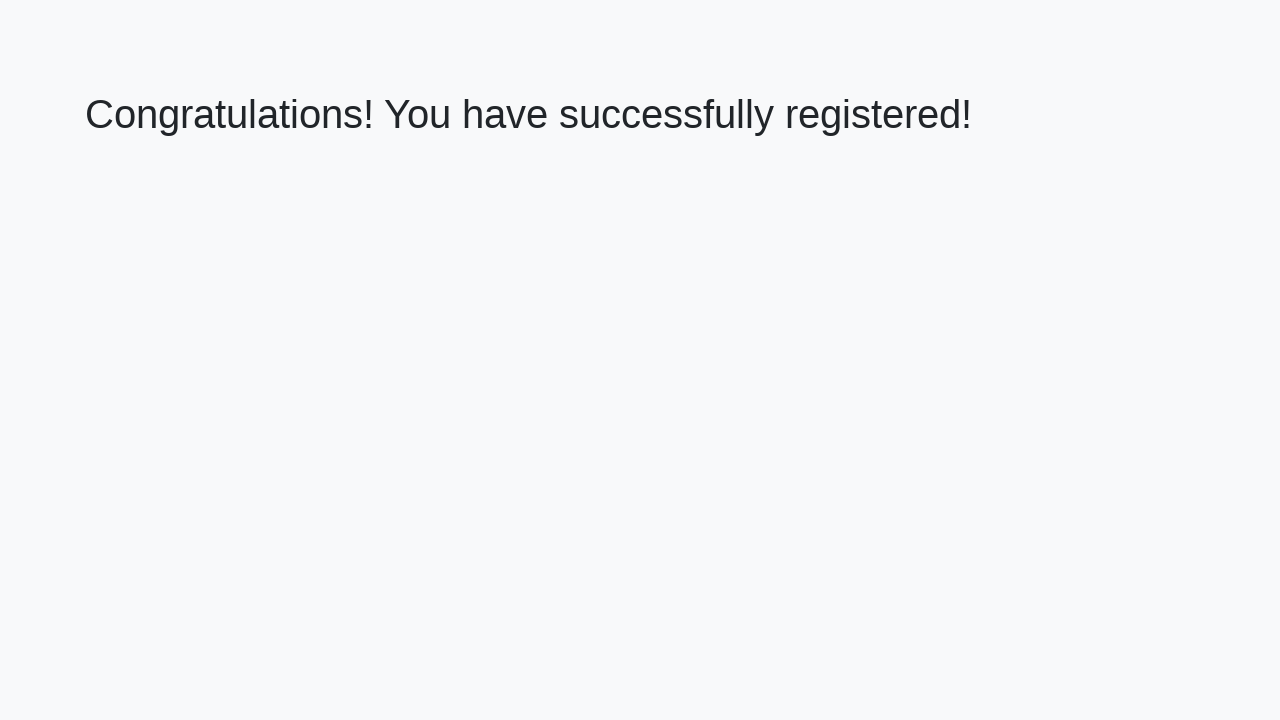